Tests that the toggle-all checkbox updates its state when individual items are completed or cleared

Starting URL: https://demo.playwright.dev/todomvc

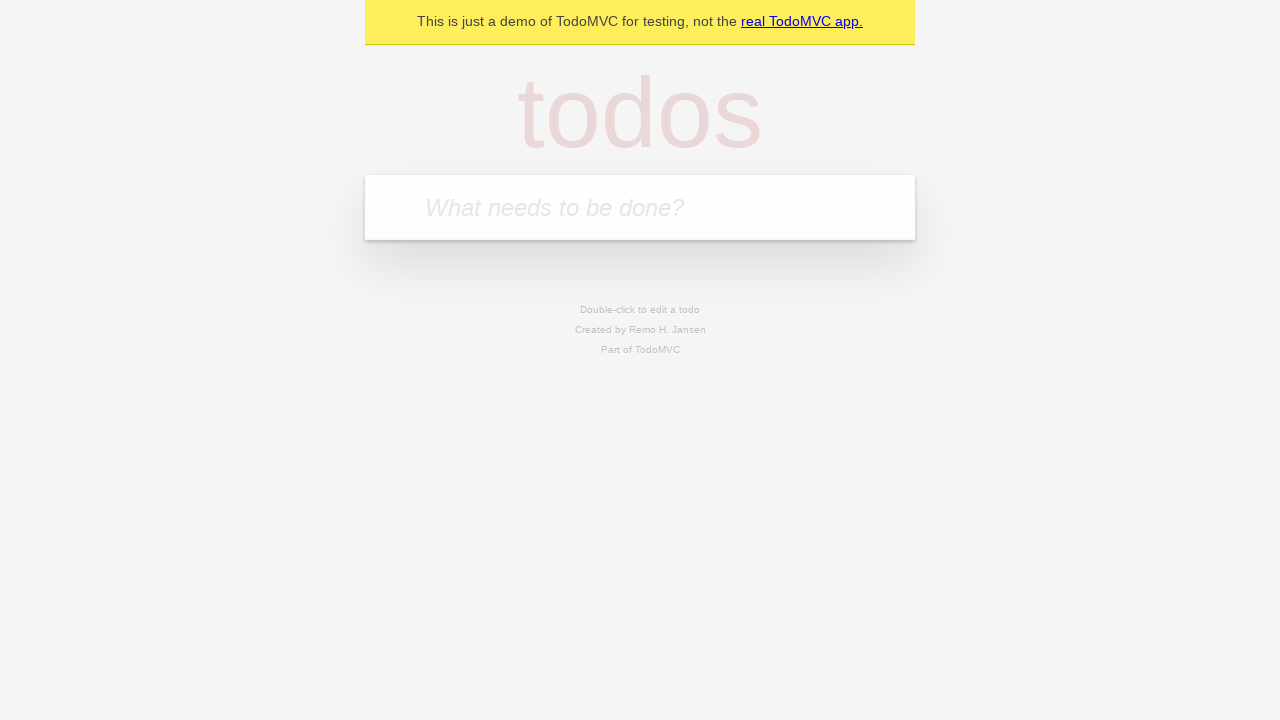

Filled new todo input with 'buy some cheese' on .new-todo
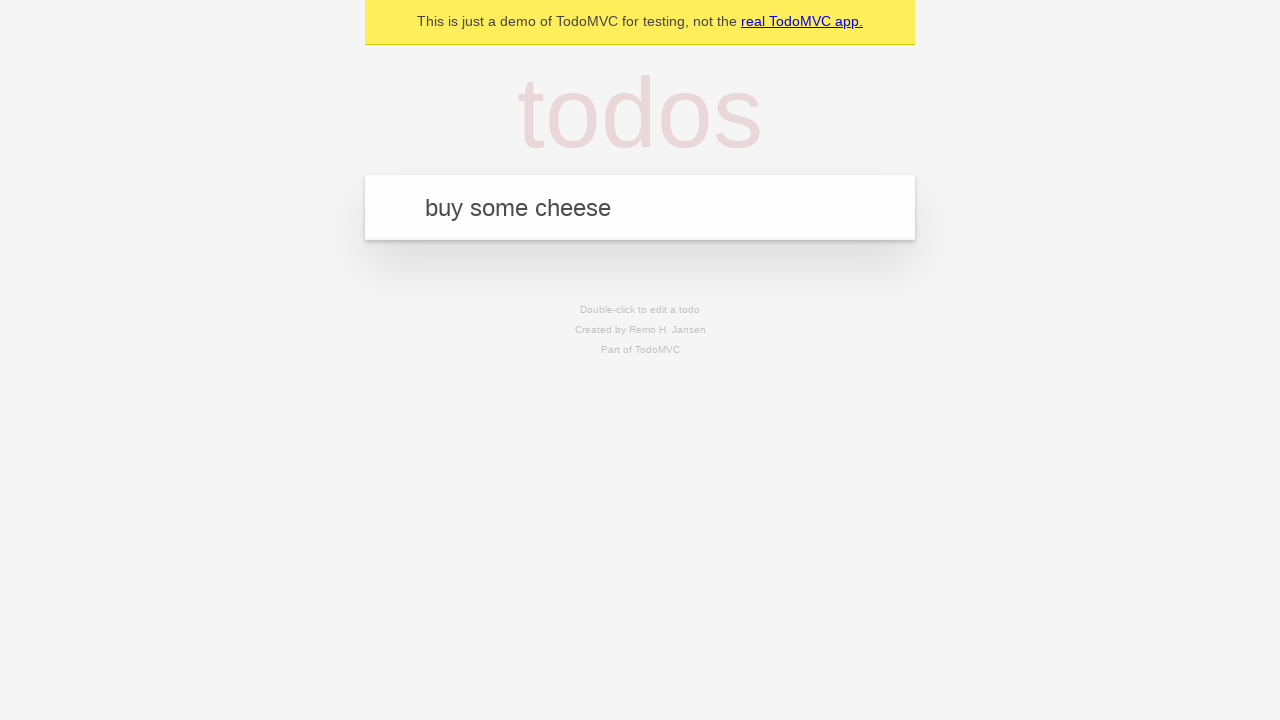

Pressed Enter to create first todo item on .new-todo
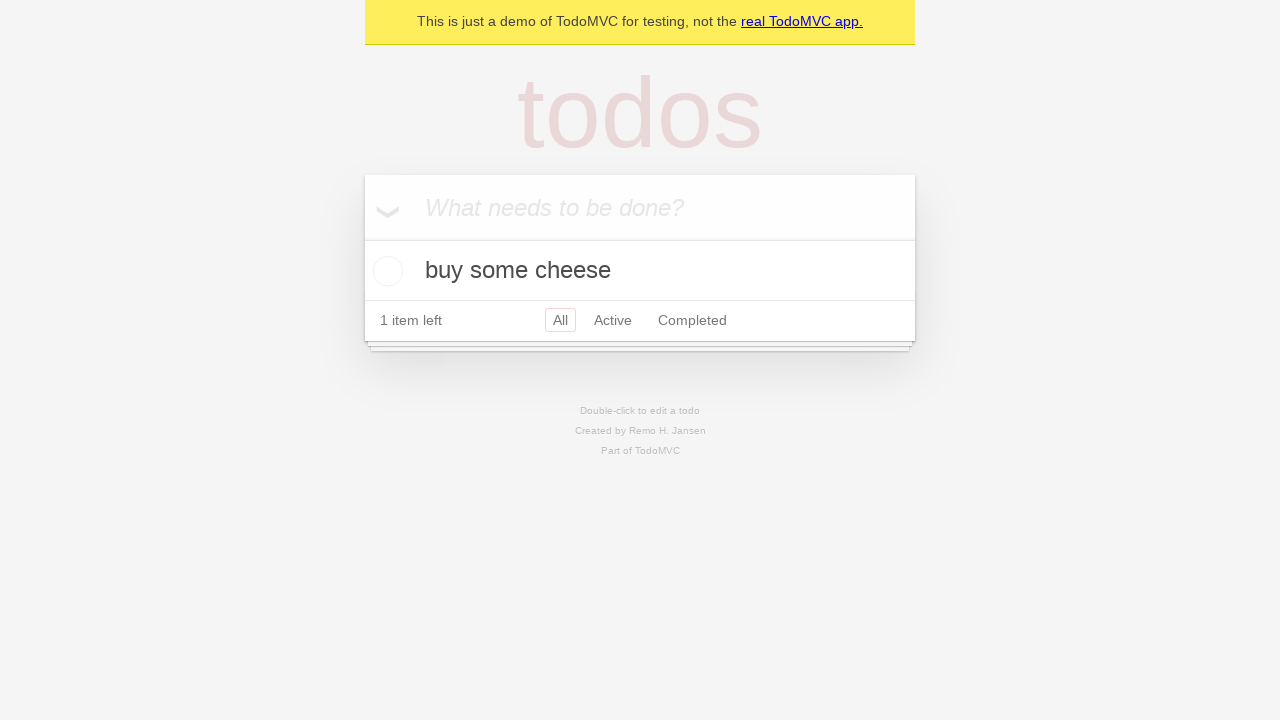

Filled new todo input with 'feed the cat' on .new-todo
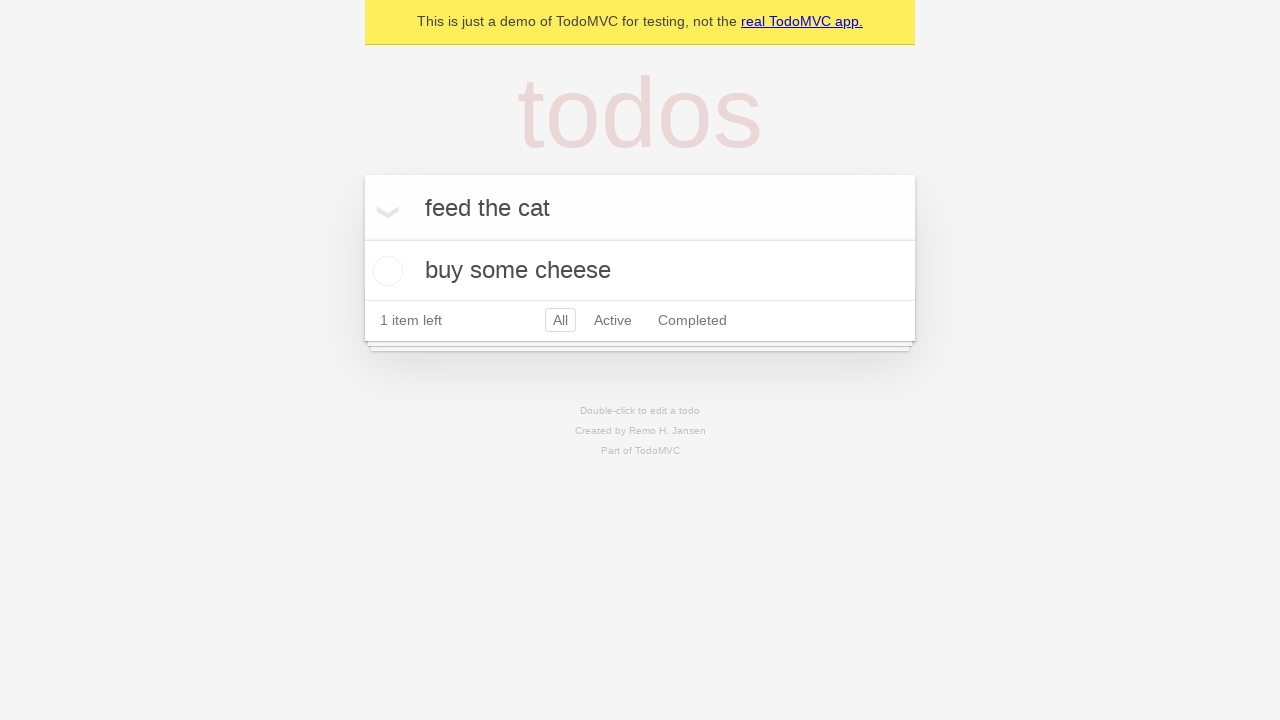

Pressed Enter to create second todo item on .new-todo
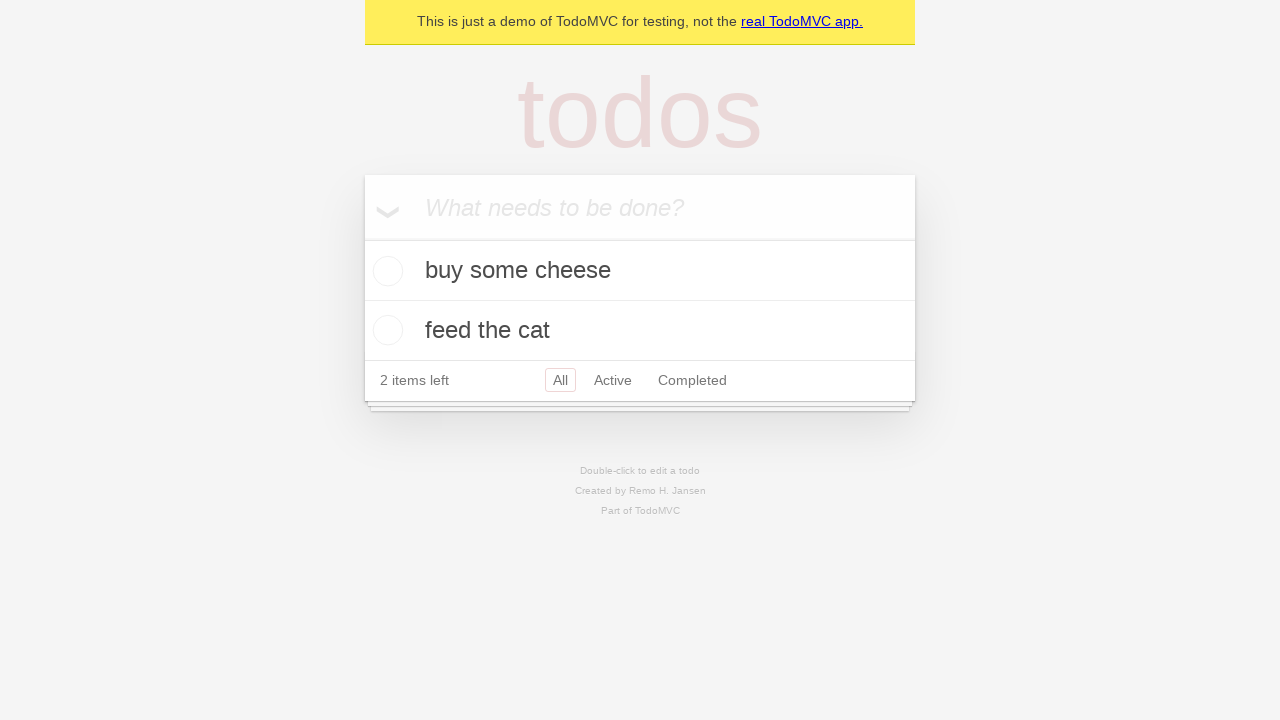

Filled new todo input with 'book a doctors appointment' on .new-todo
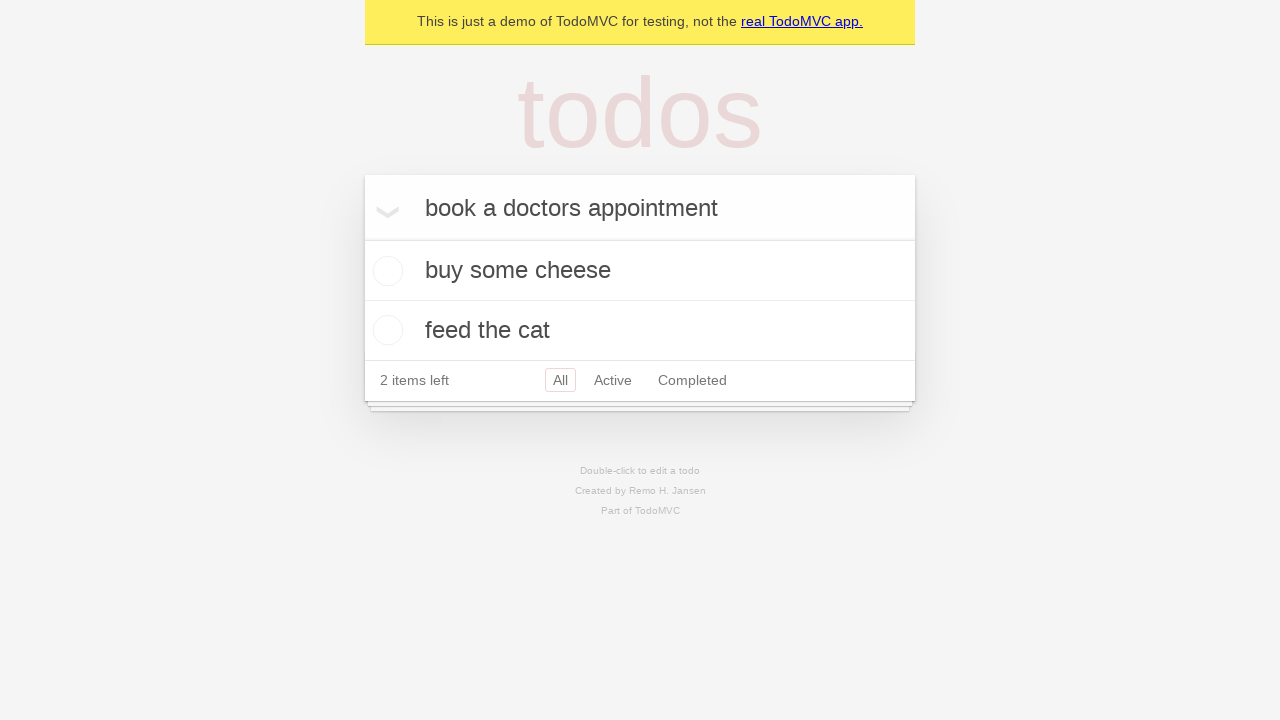

Pressed Enter to create third todo item on .new-todo
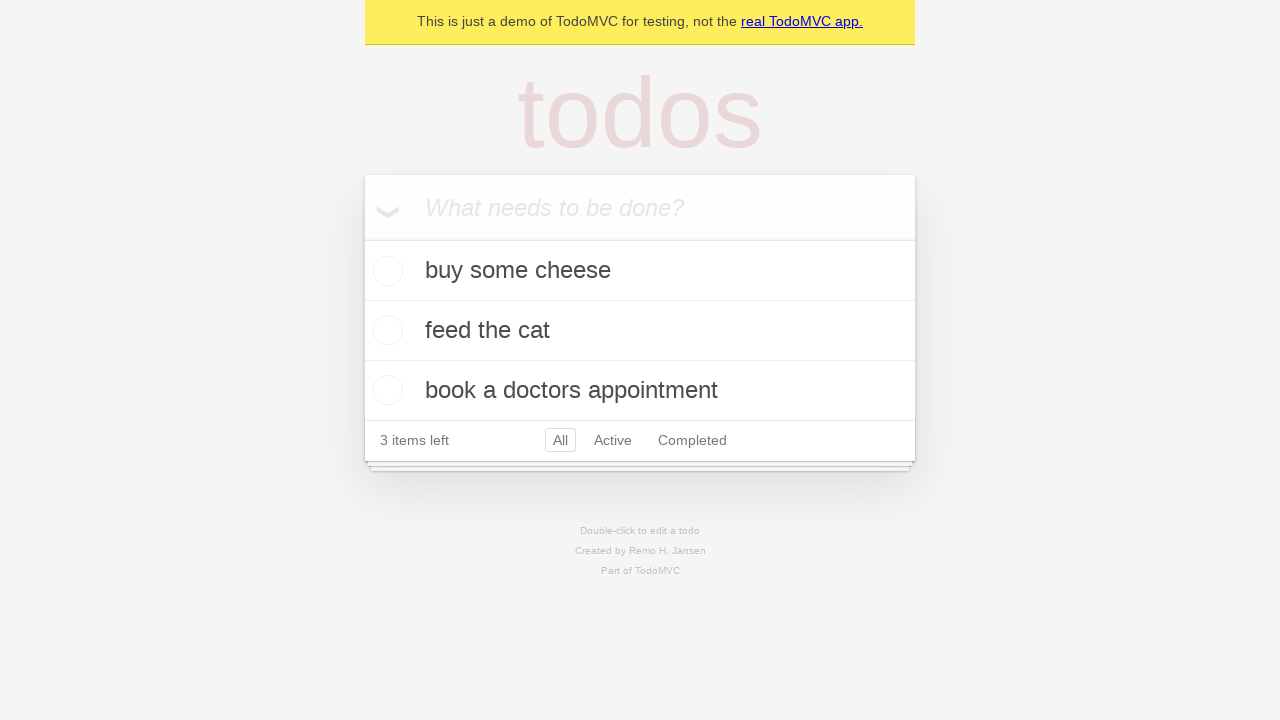

Checked toggle-all checkbox to mark all items as completed at (362, 238) on .toggle-all
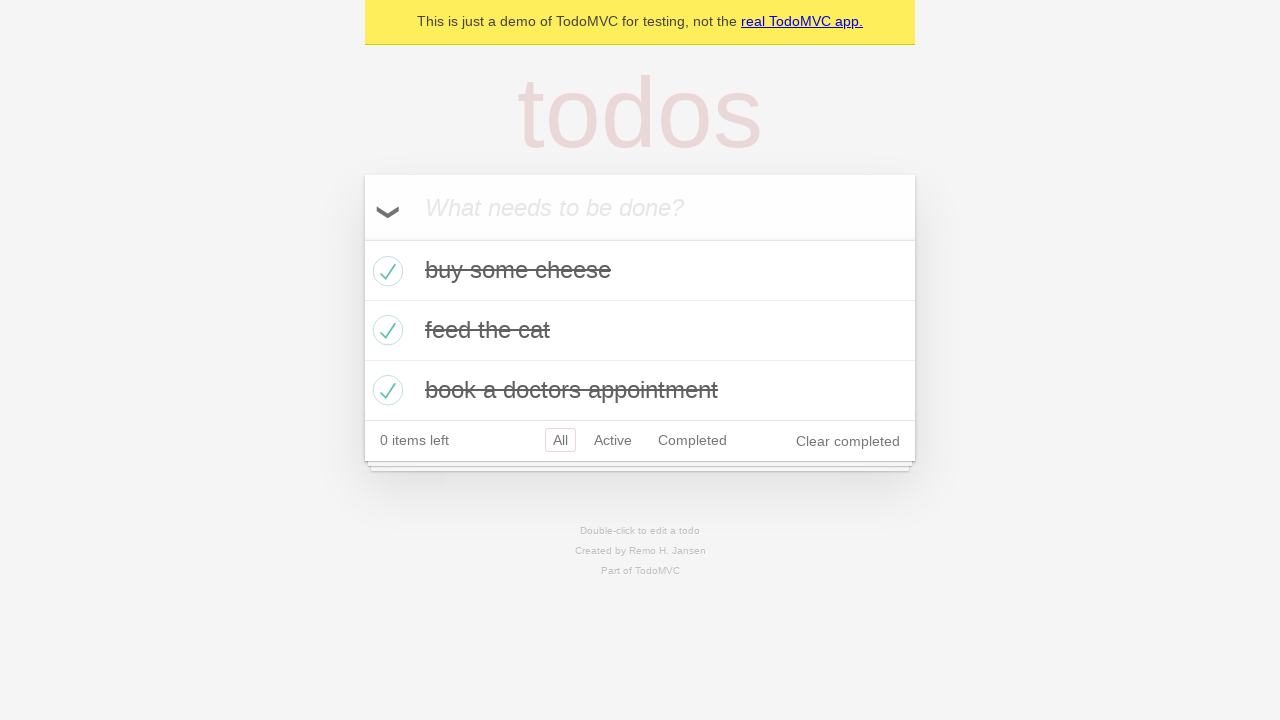

Unchecked first todo item, toggle-all should update to unchecked at (385, 271) on .todo-list li >> nth=0 >> .toggle
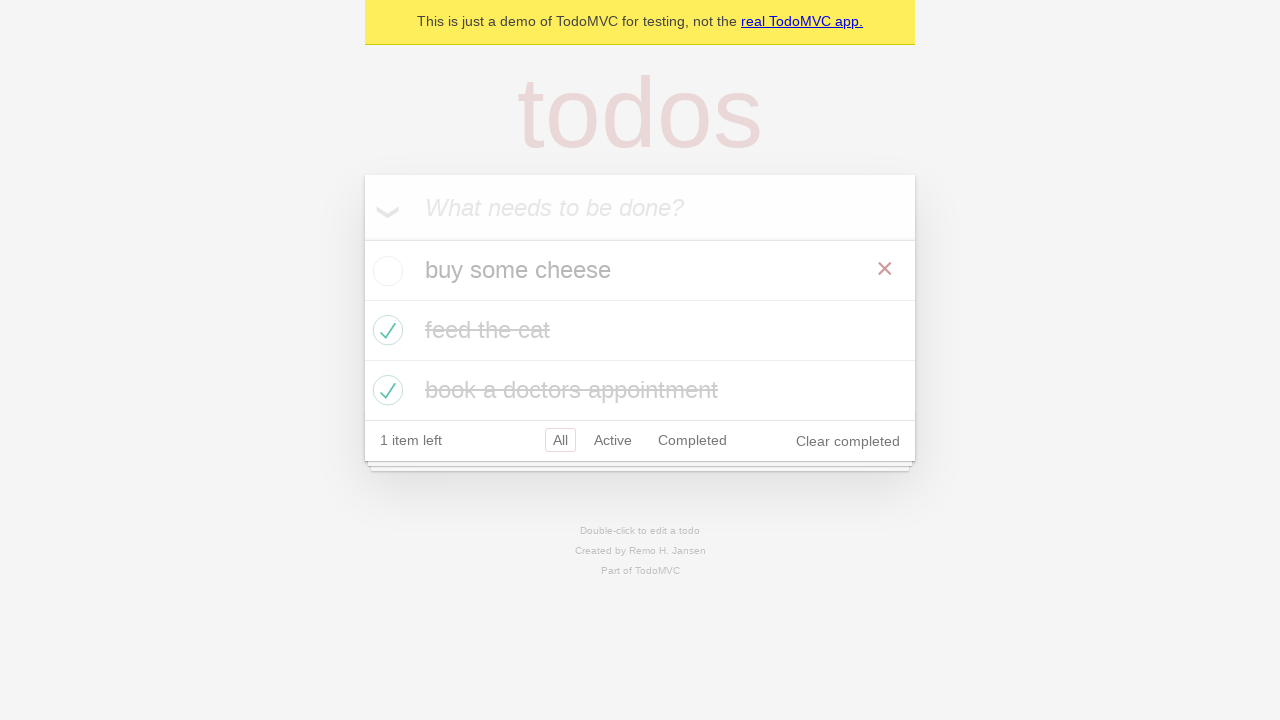

Re-checked first todo item, toggle-all should update back to checked at (385, 271) on .todo-list li >> nth=0 >> .toggle
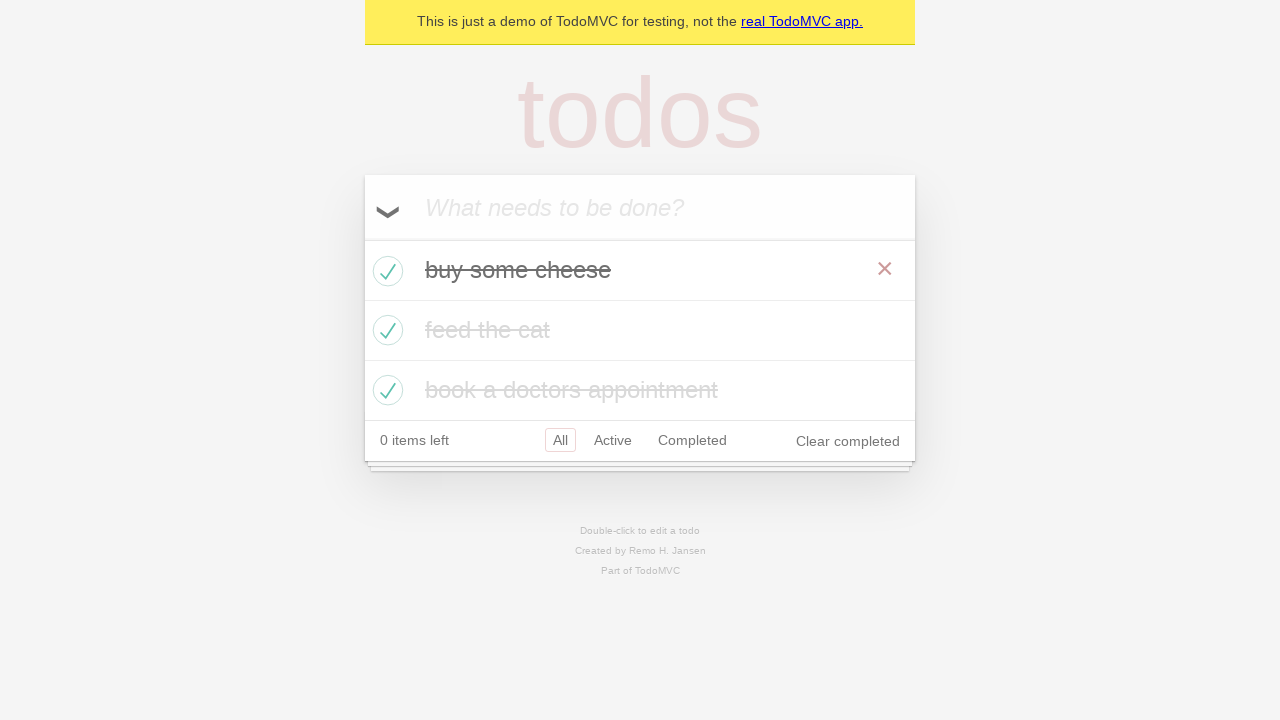

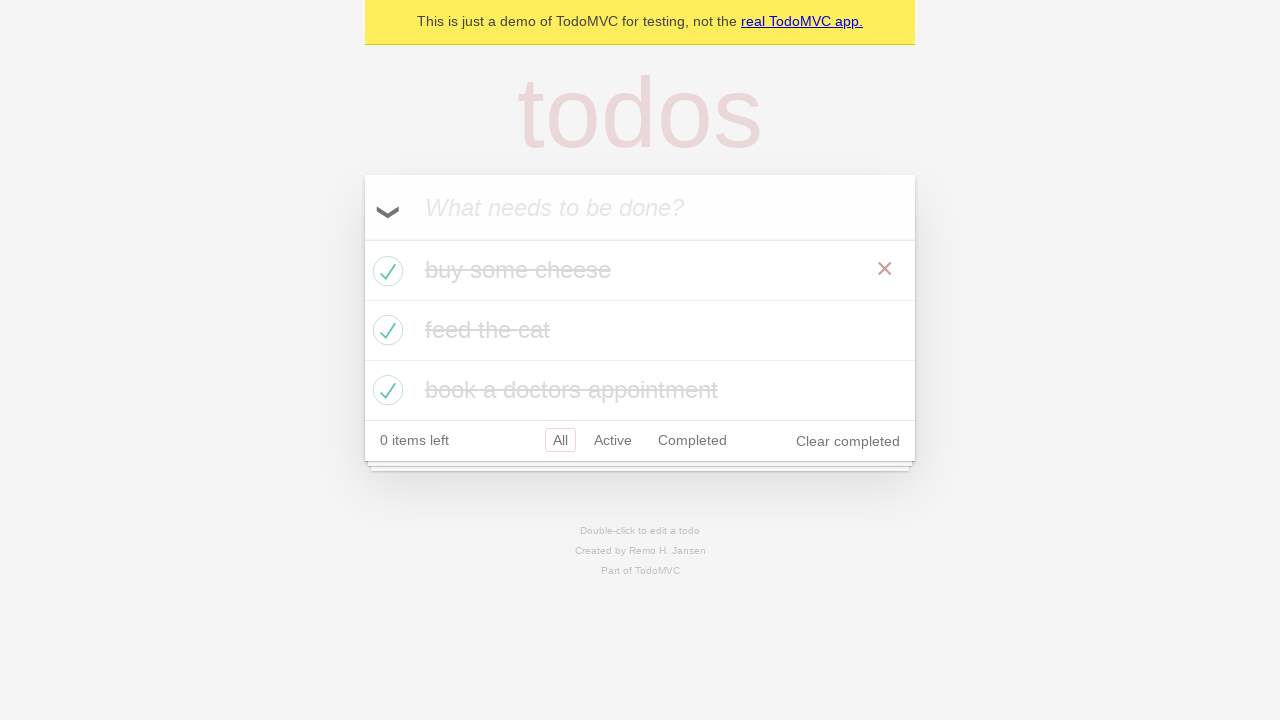